Navigates to the DemoQA broken images demo page and verifies that image elements are present on the page, checking if they are properly displayed.

Starting URL: https://demoqa.com/broken

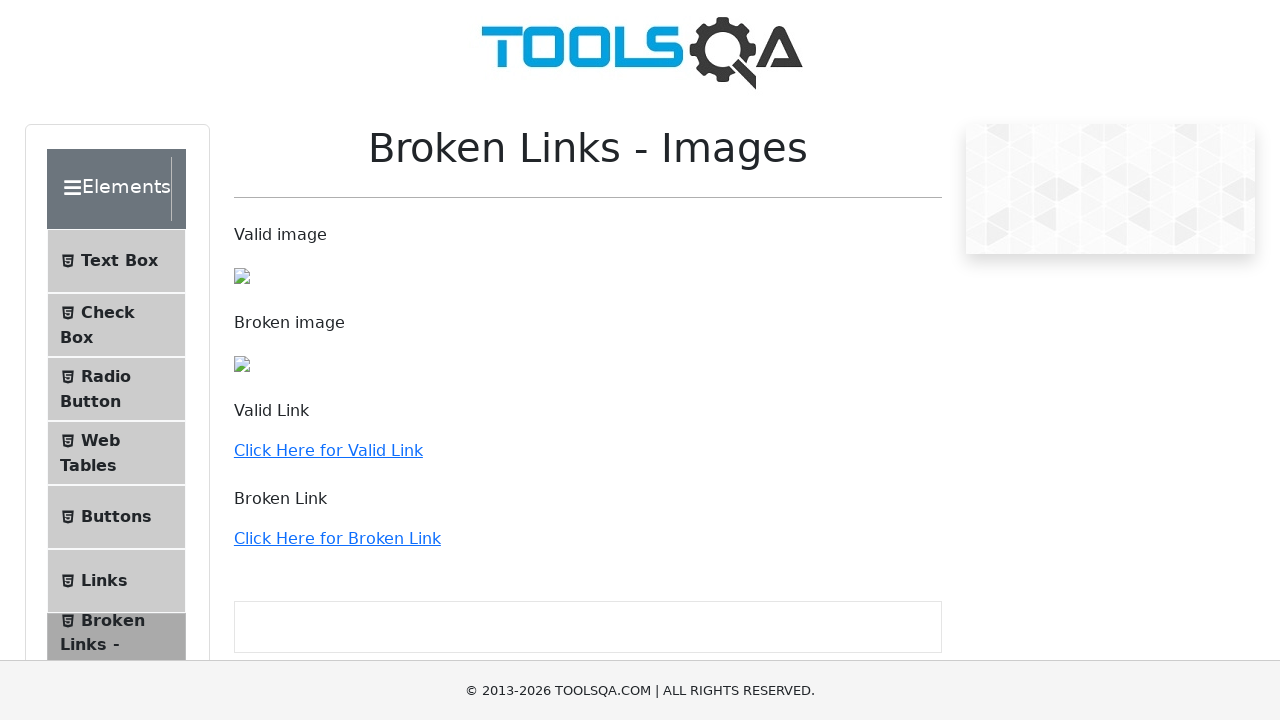

Navigated to DemoQA broken images demo page
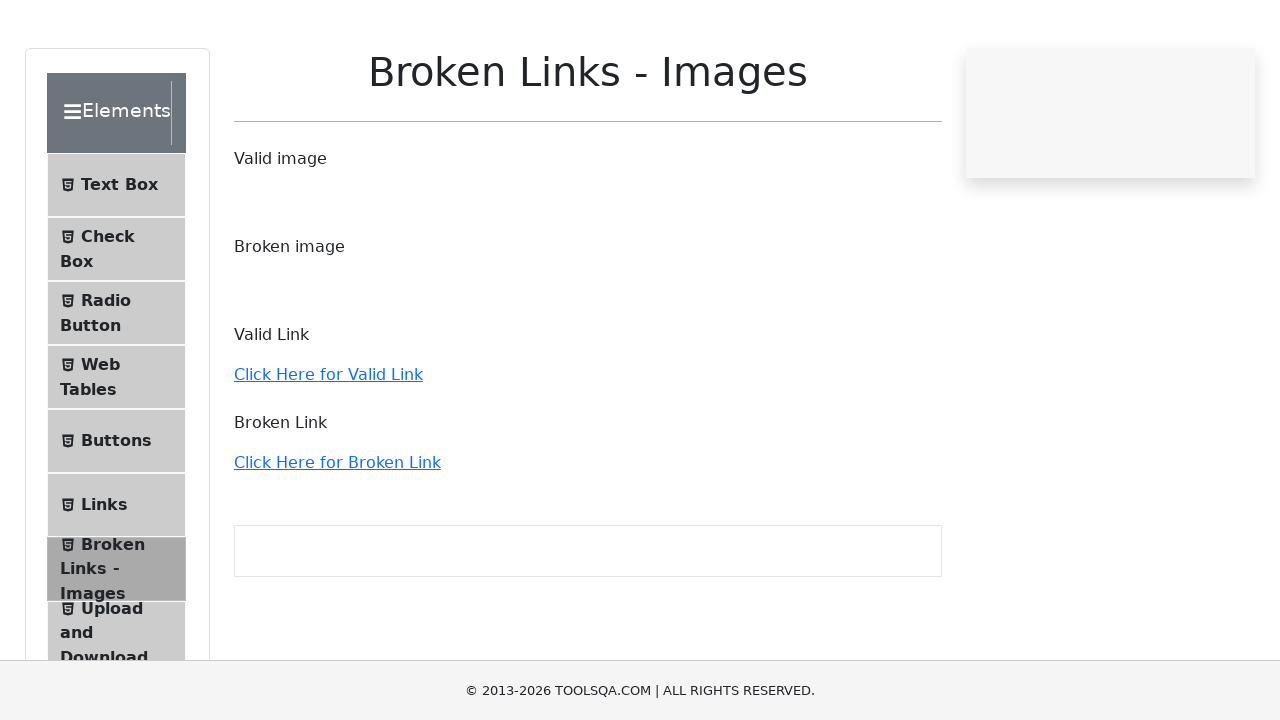

Image elements loaded on the page
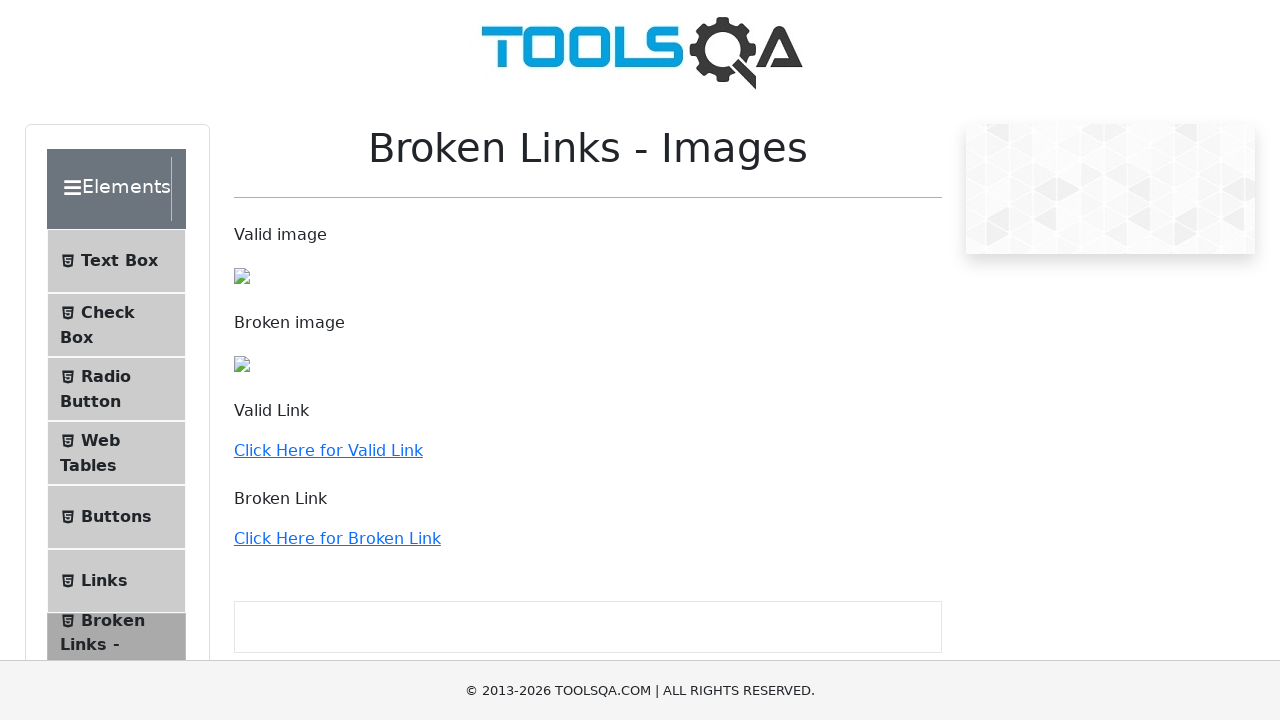

Found 3 image elements on the page
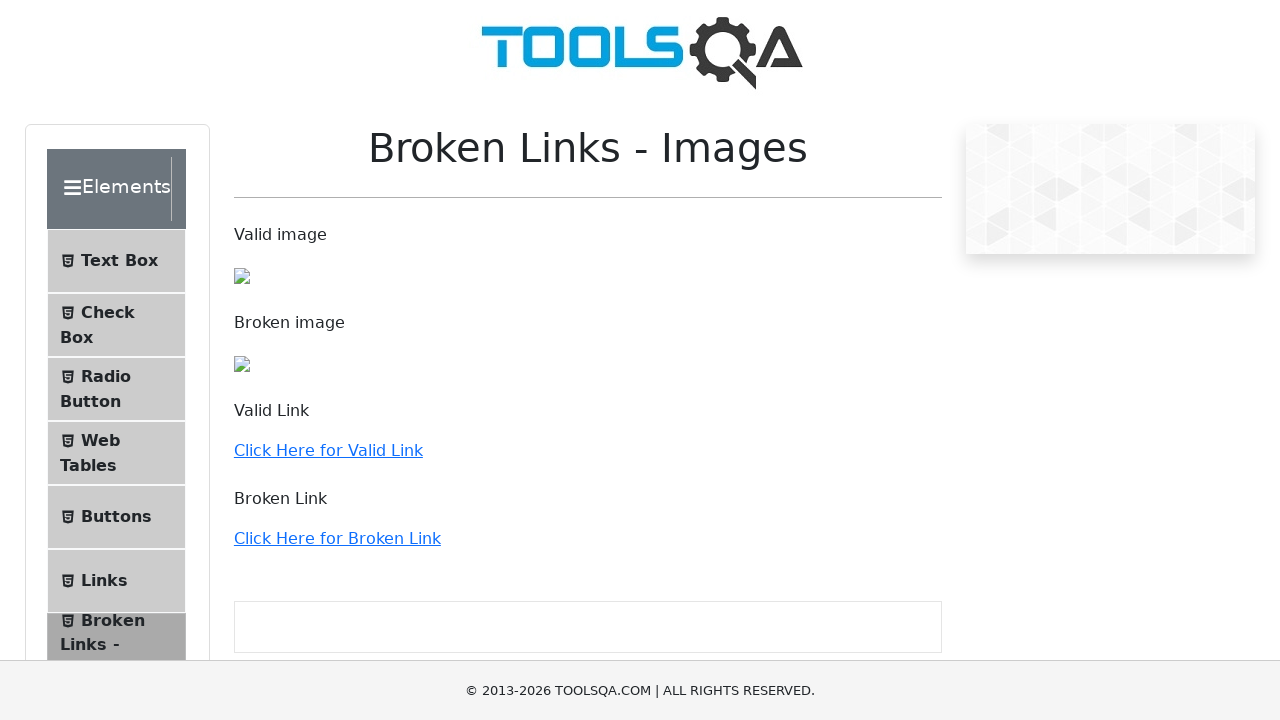

Image 1 is visible and properly displayed
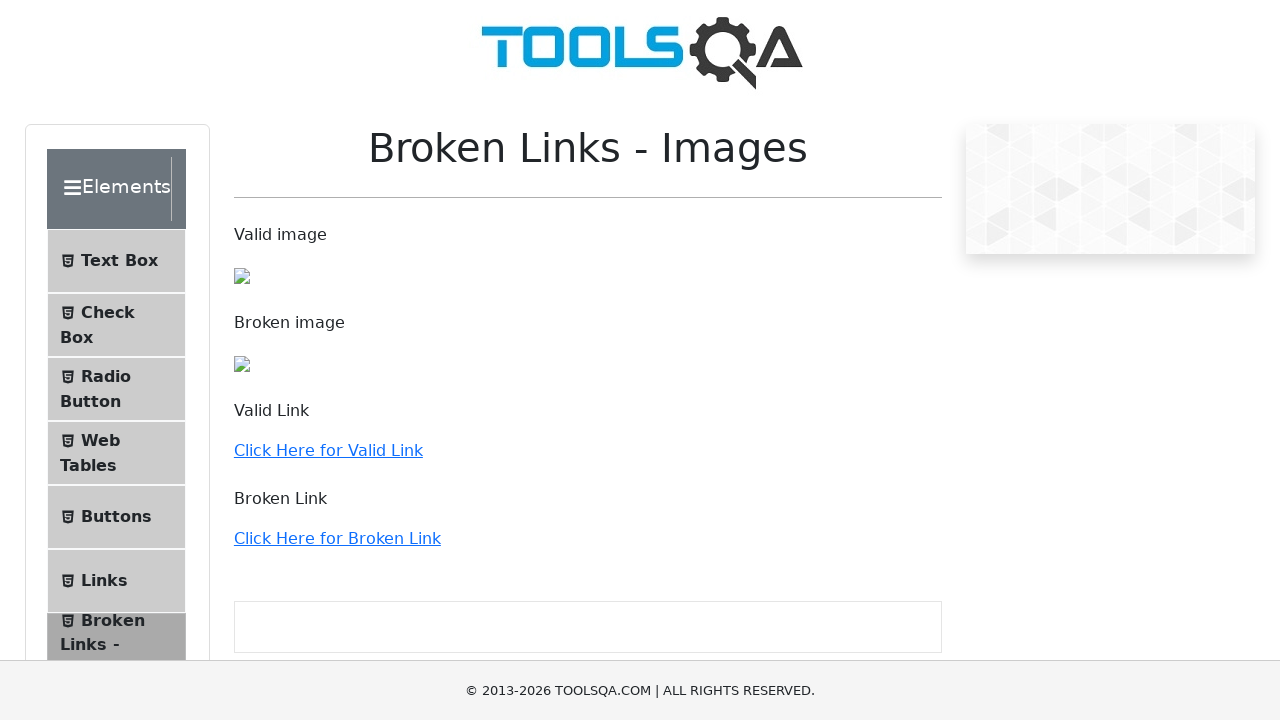

Image 2 is visible and properly displayed
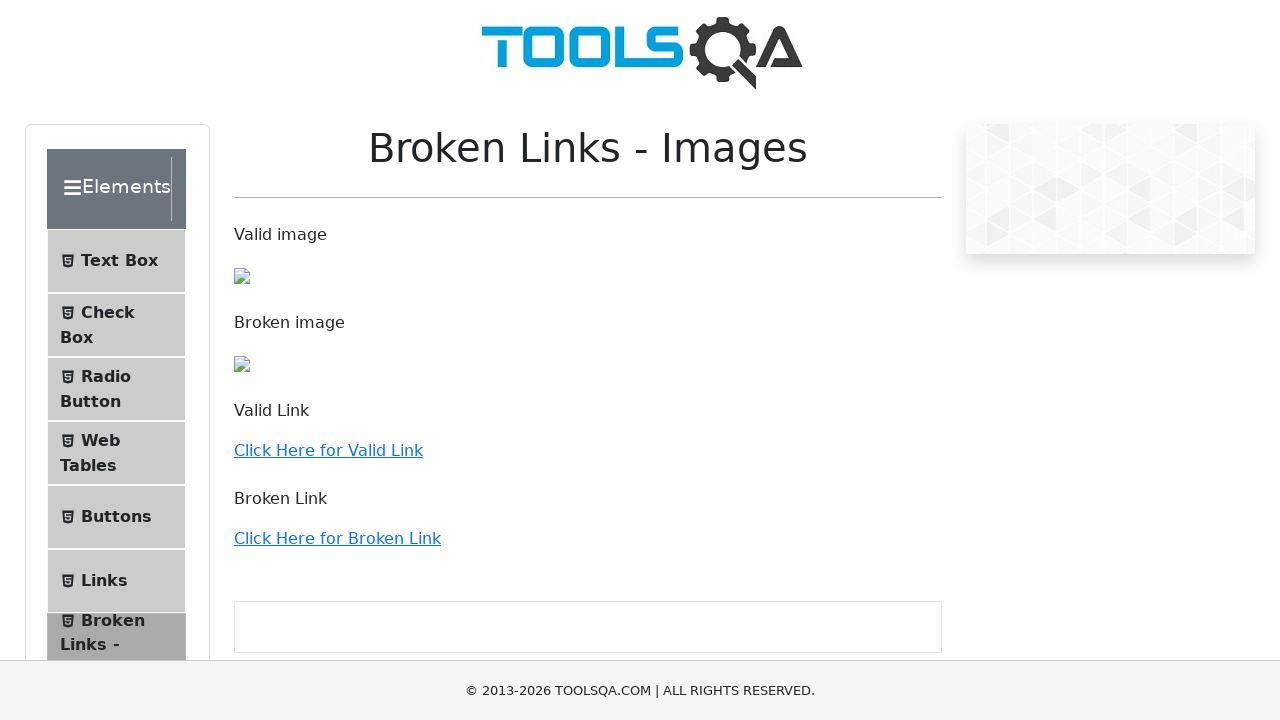

Image 3 is visible and properly displayed
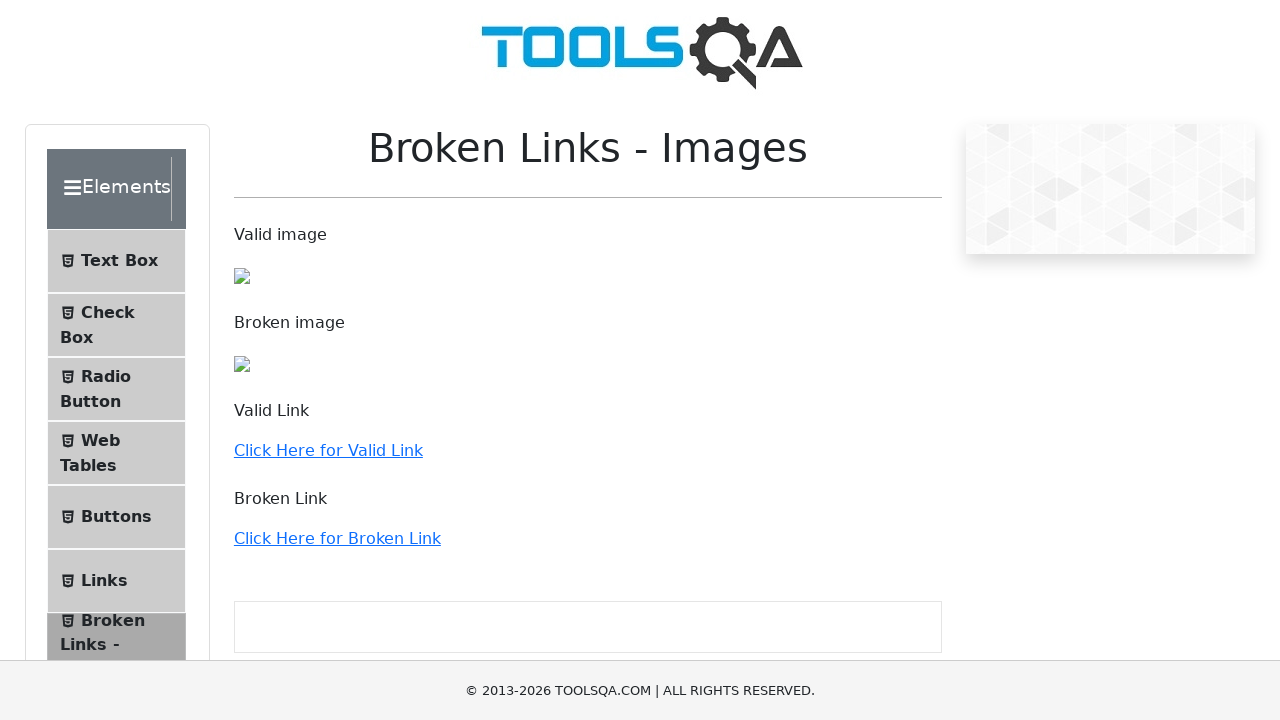

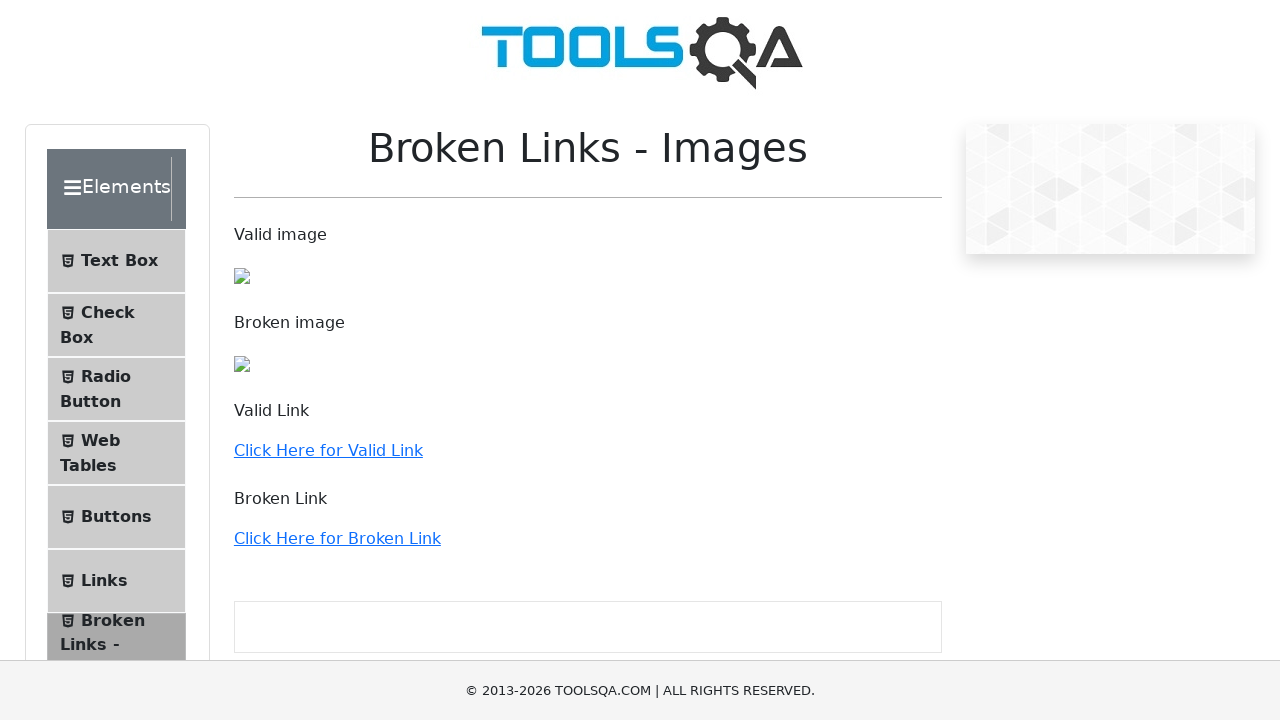